Searches for a movie on Douban Movies by entering "TRON" in the search box and pressing Enter

Starting URL: https://movie.douban.com/

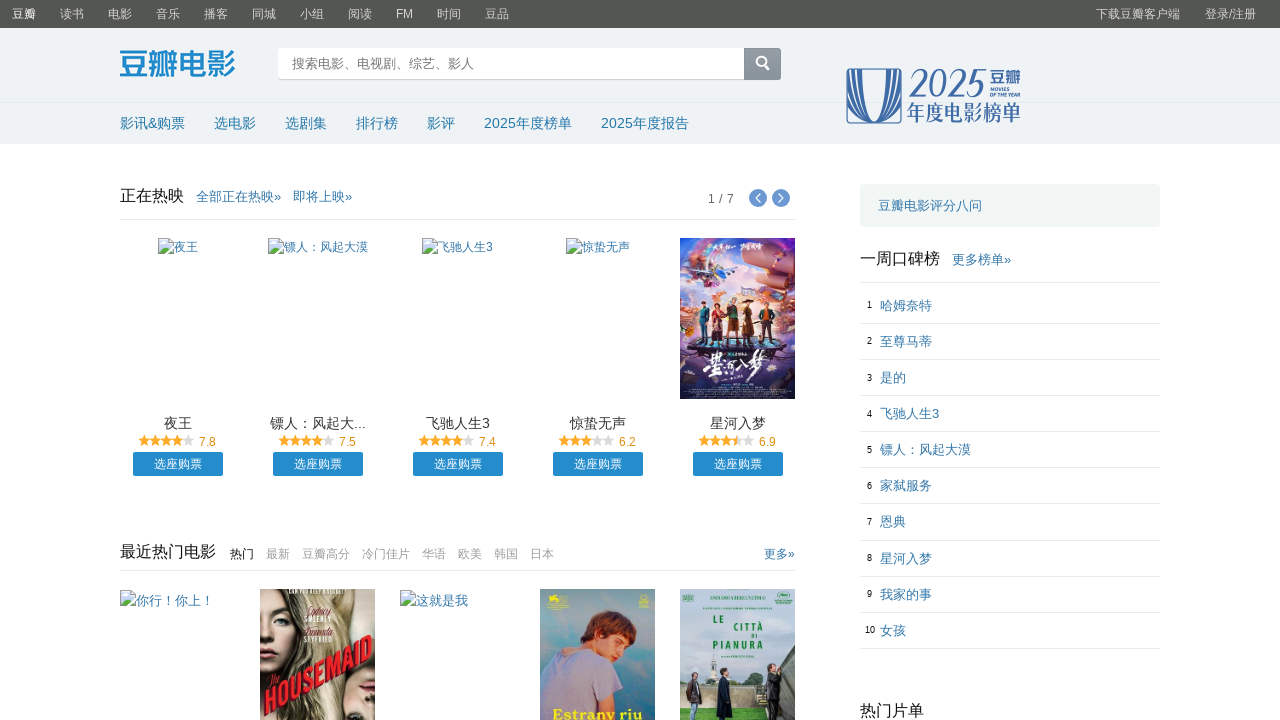

Located search input field on Douban Movies page
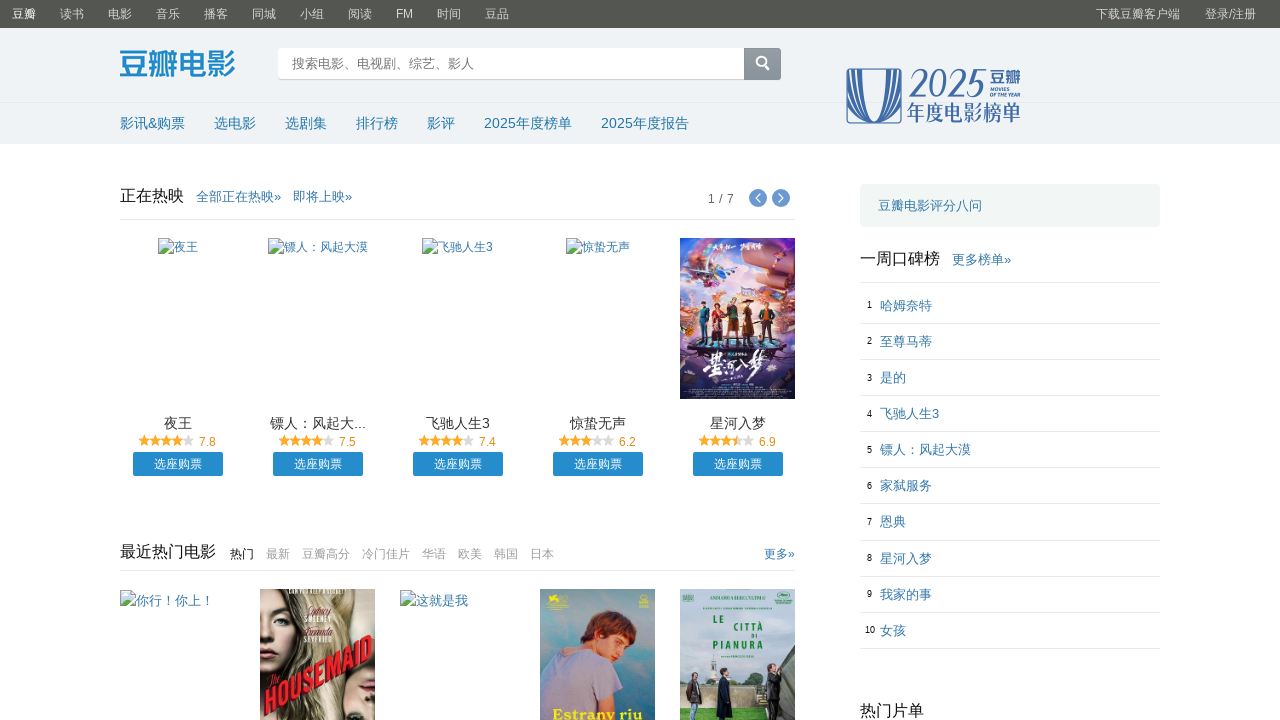

Entered 'TRON' in the search box
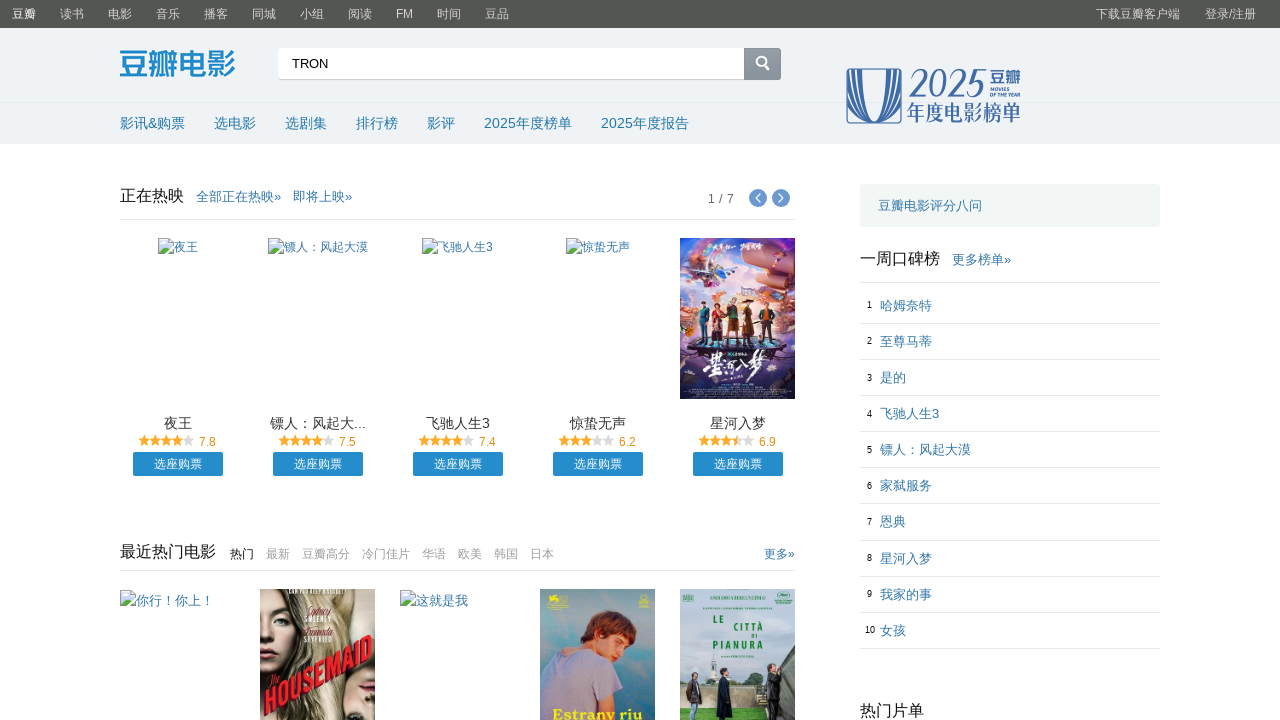

Pressed Enter to submit the search query
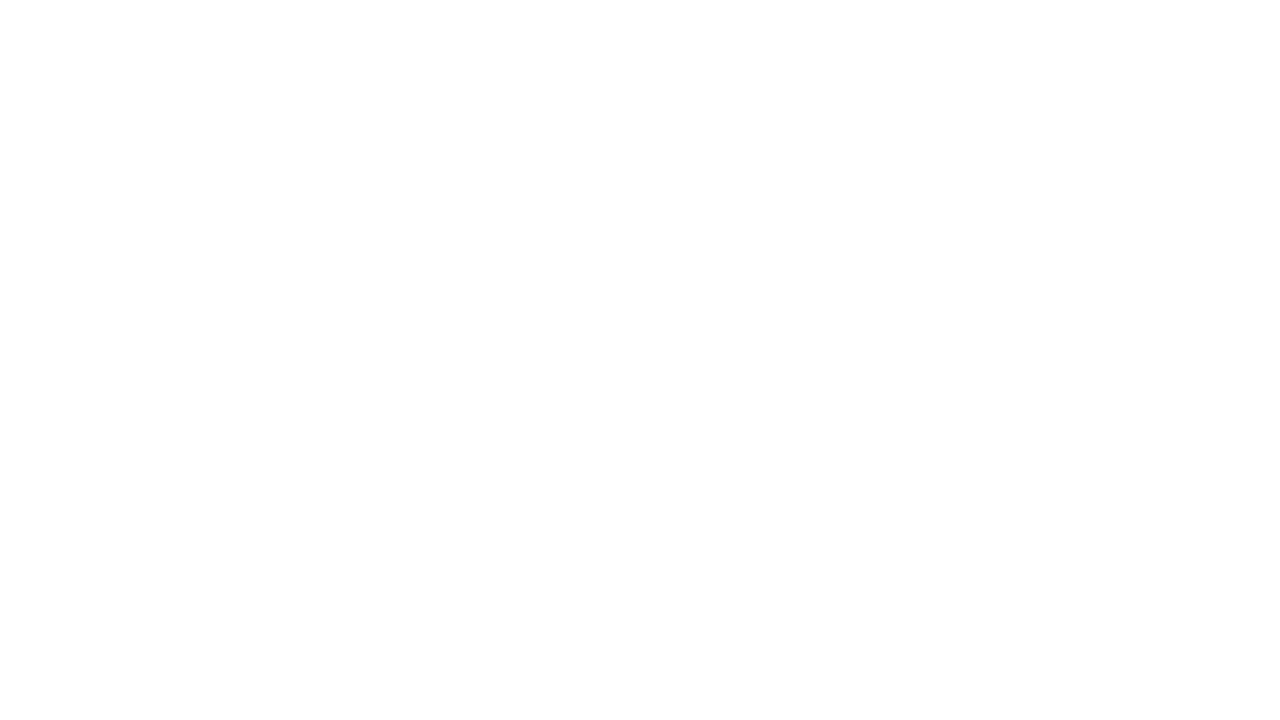

Search results page loaded successfully
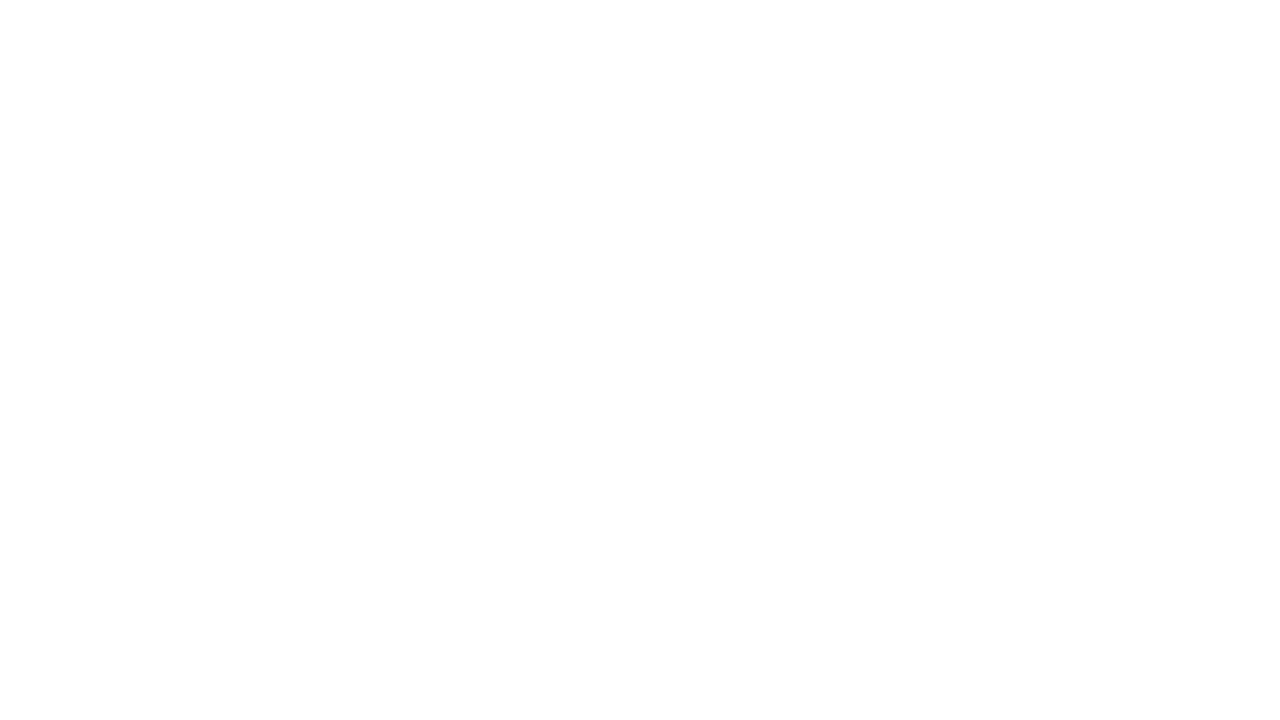

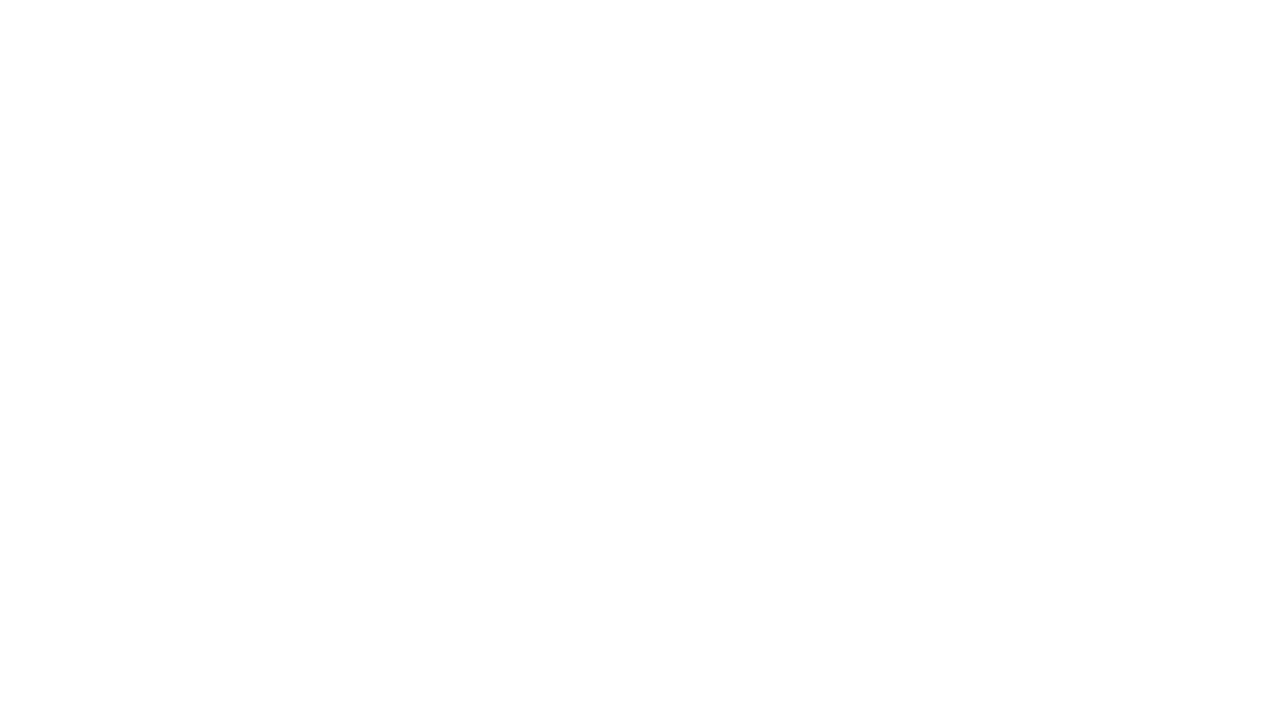